Tests modal interaction by opening a modal and closing it using JavaScript execution

Starting URL: https://formy-project.herokuapp.com/modal

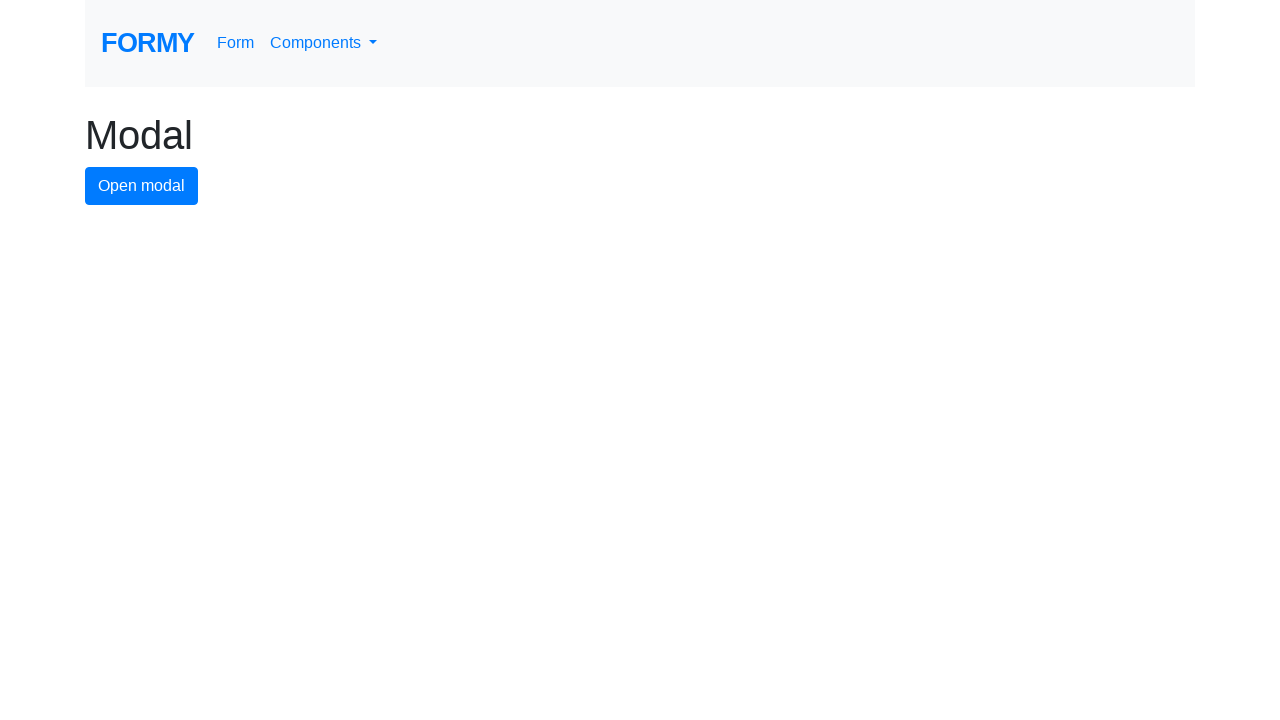

Clicked button to open modal at (142, 186) on #modal-button
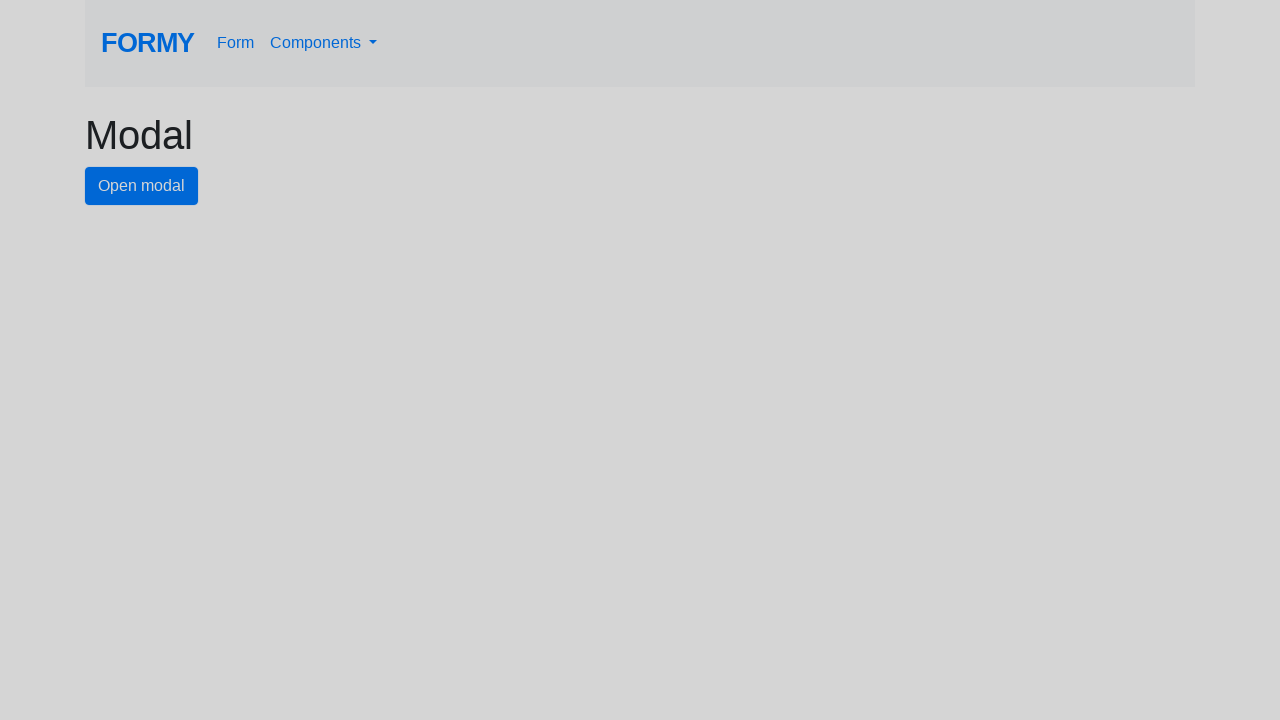

Modal opened and close button became visible
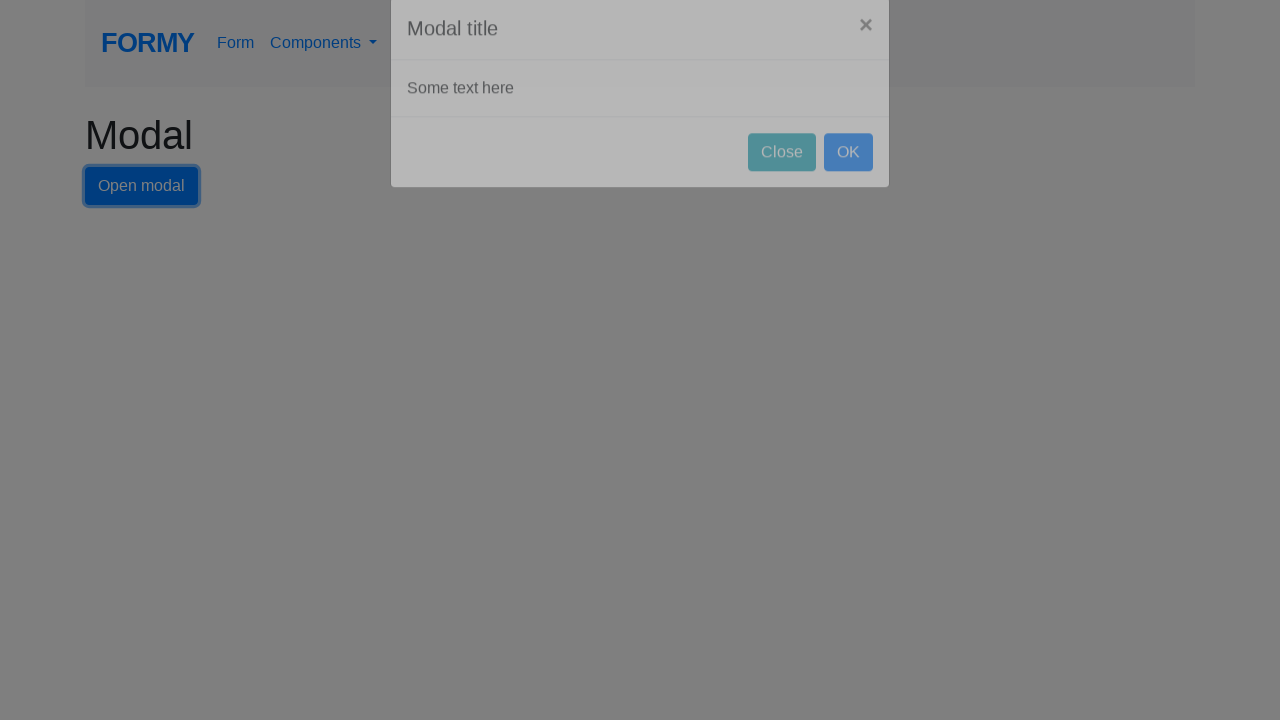

Executed JavaScript to click close button and close modal
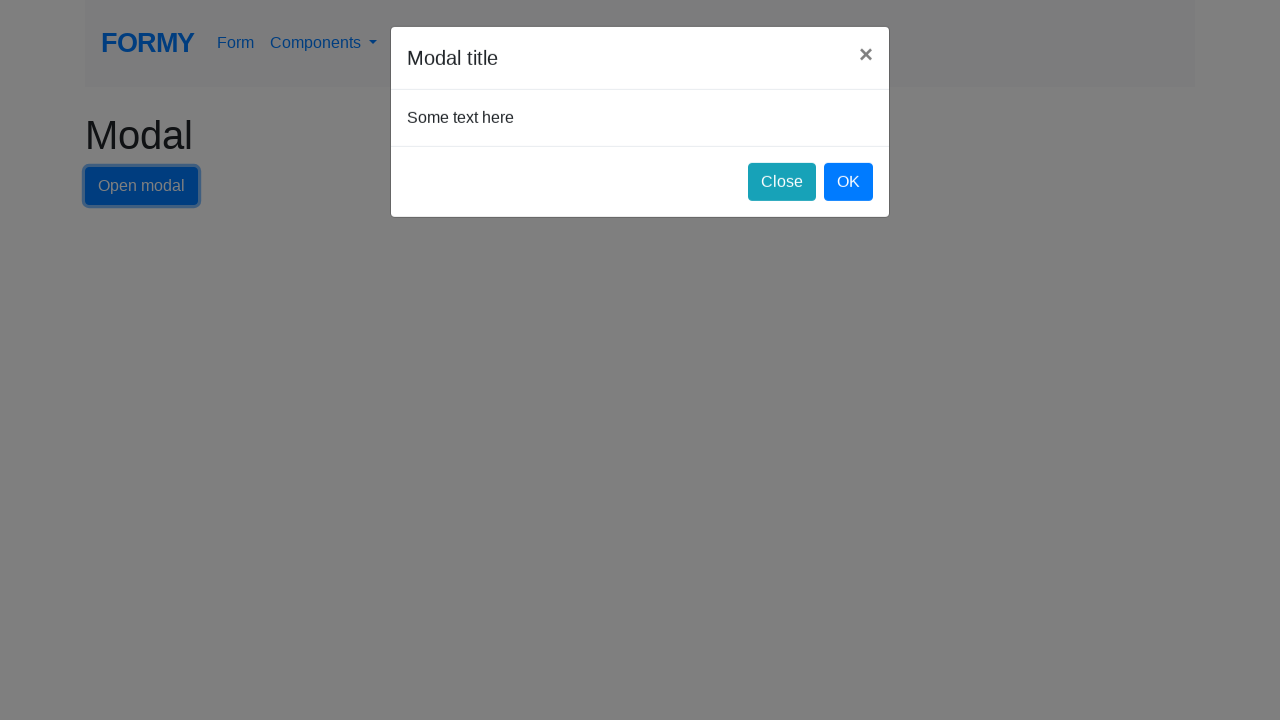

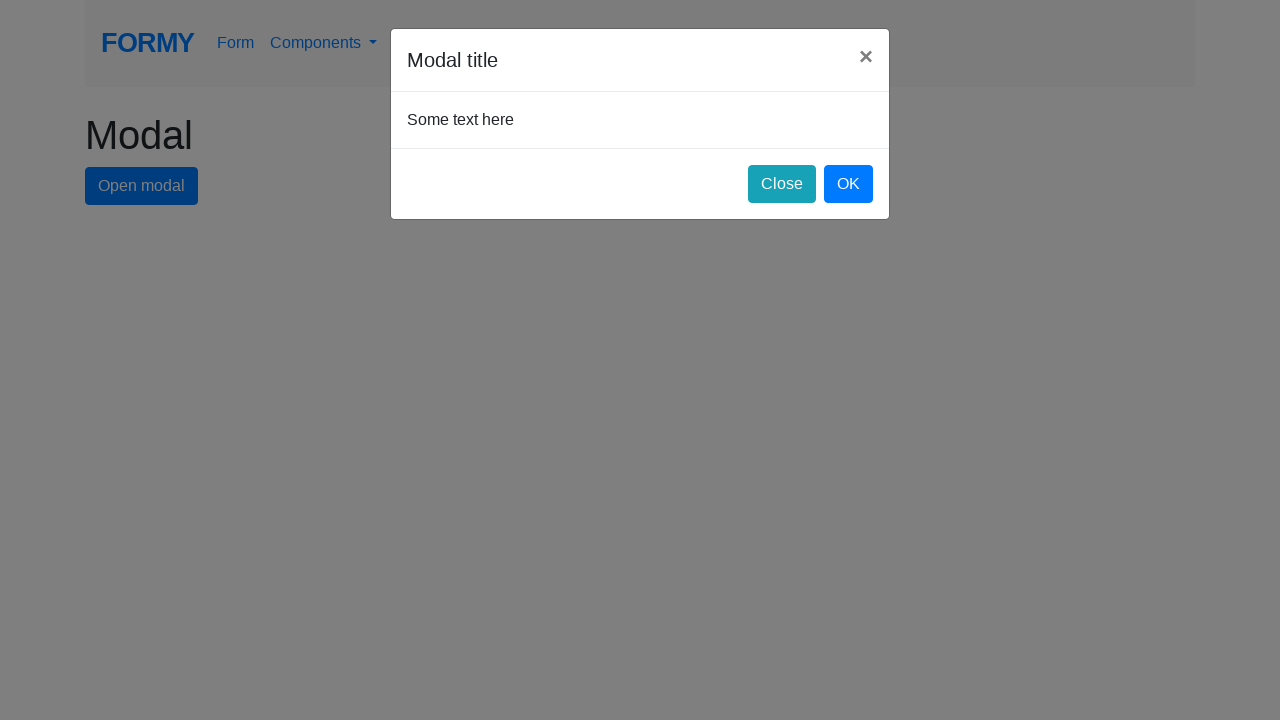